Tests e-commerce cart functionality by navigating to the shop, adding two products to the cart, then viewing the cart and updating the quantity of an item.

Starting URL: https://jupiter.cloud.planittesting.com/#/

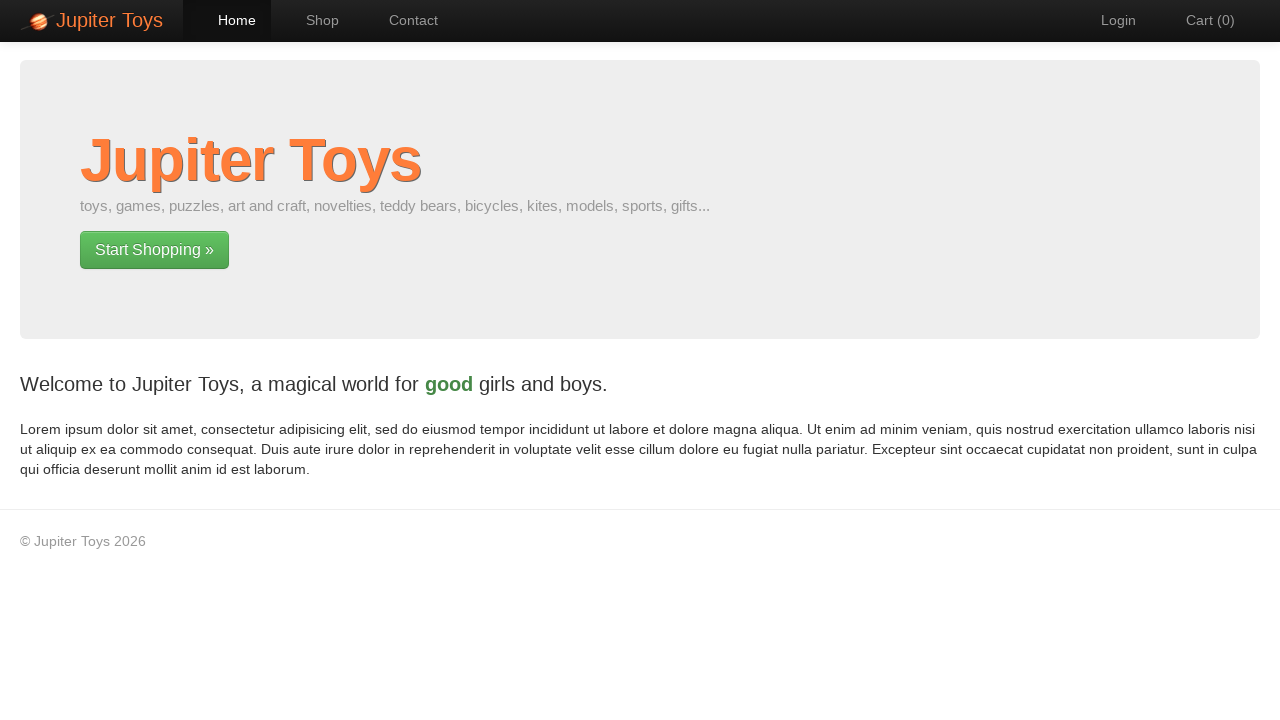

Clicked 'Start Shopping' button to navigate to shop at (154, 250) on xpath=/html/body/div[2]/div/div/div[1]/p[2]/a
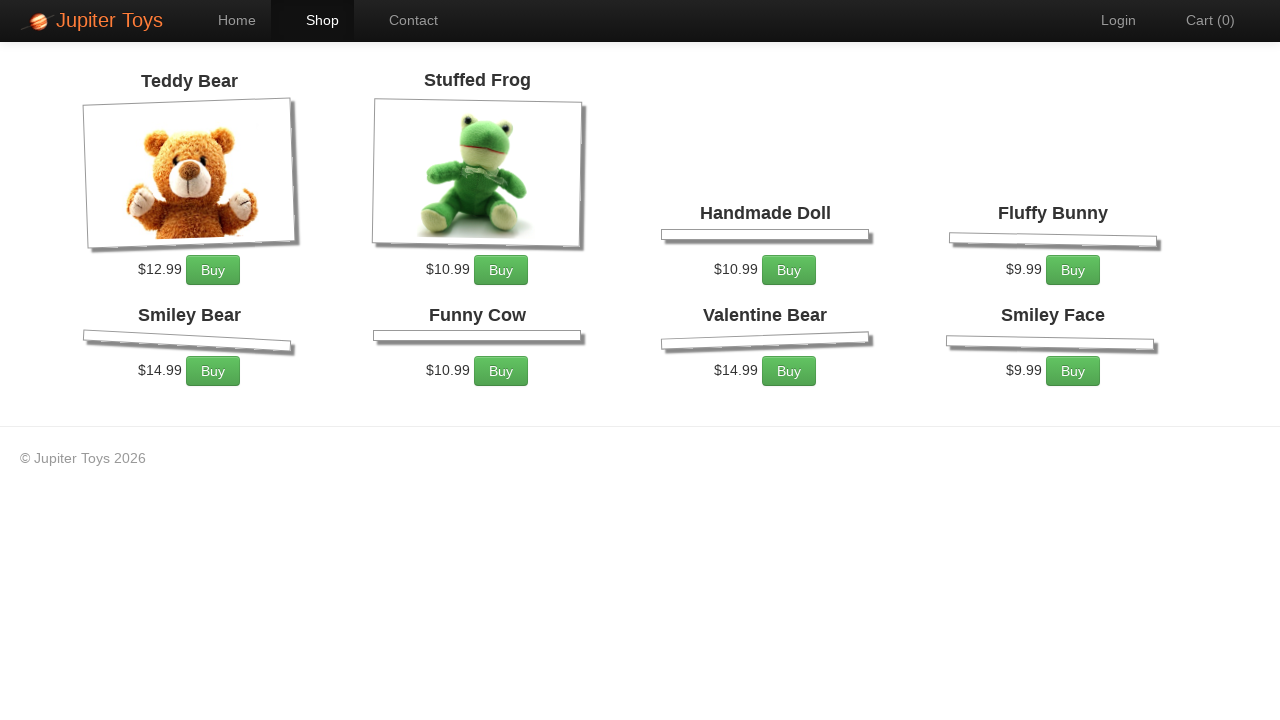

Products loaded on shop page
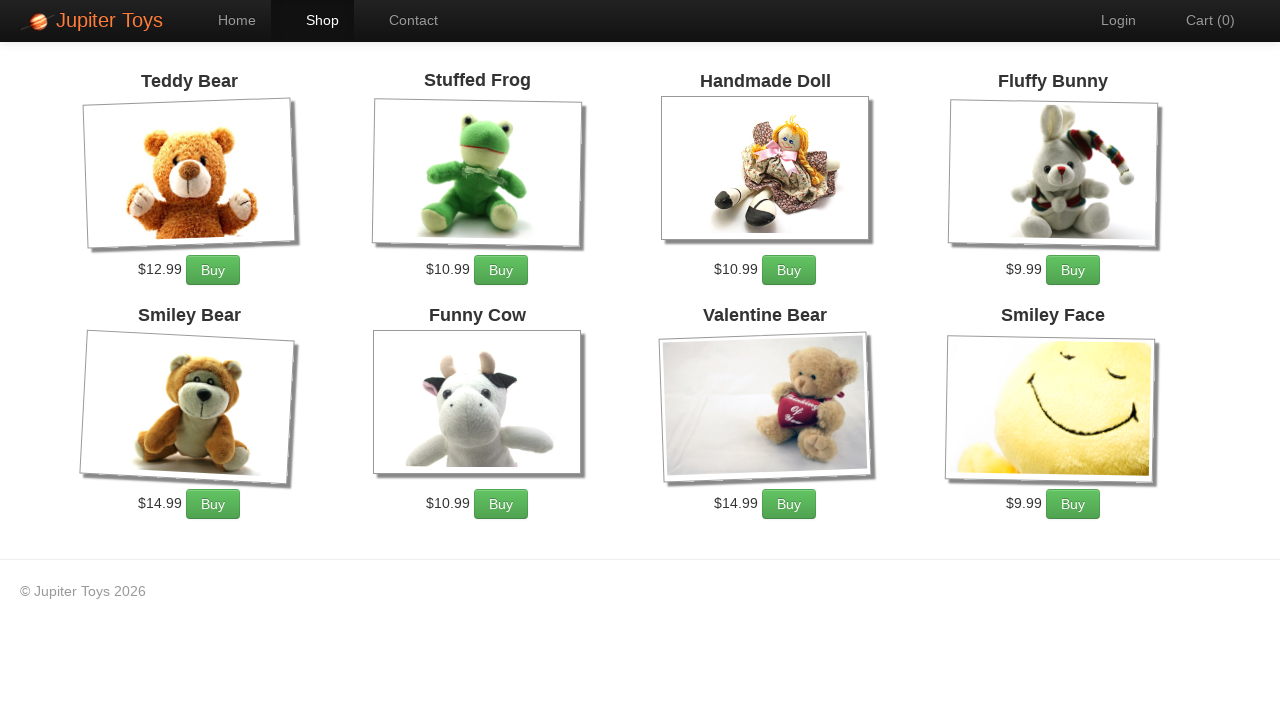

Added first product to cart at (213, 270) on #product-1 >> a
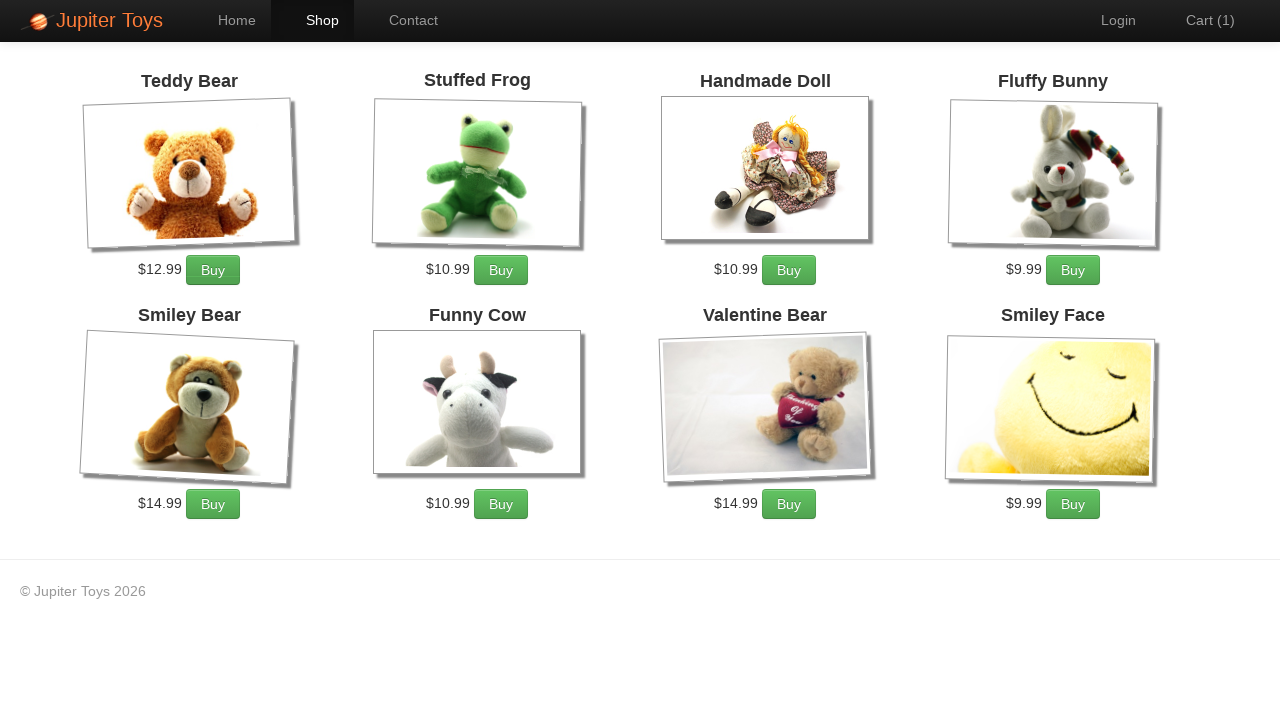

Added third product to cart at (789, 270) on #product-3 >> a
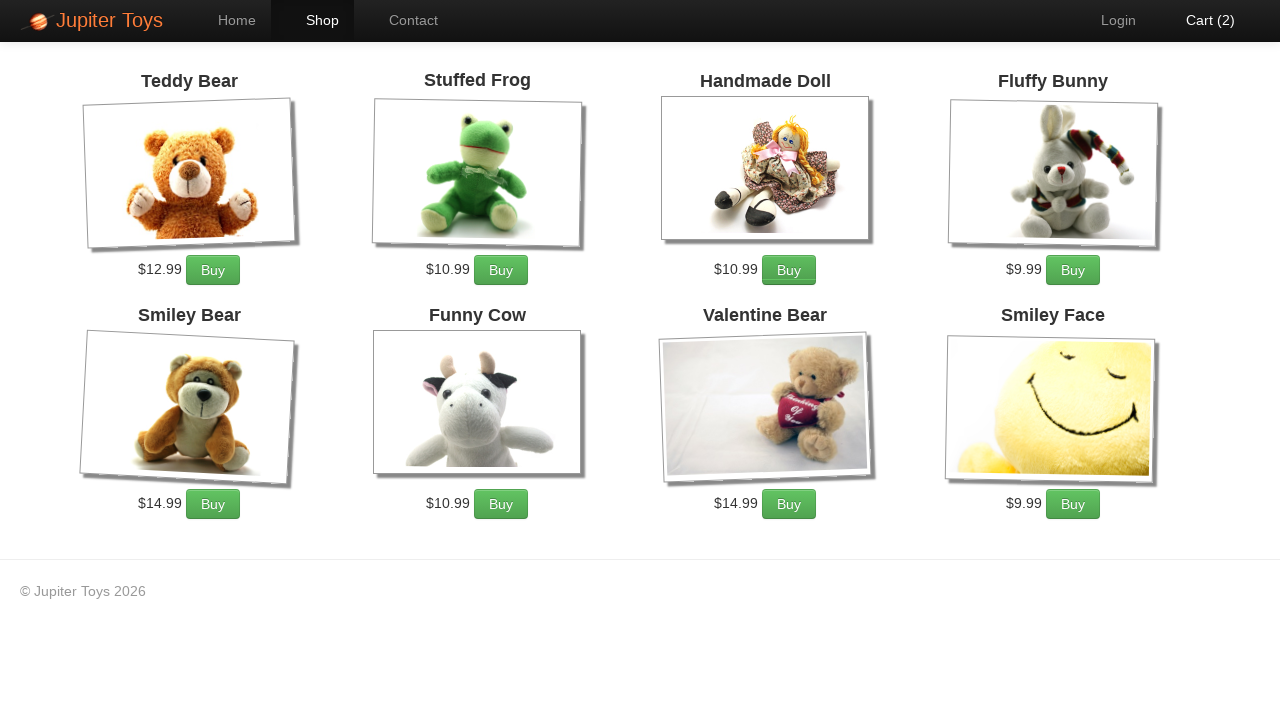

Navigated to cart page at (1200, 20) on #nav-cart a
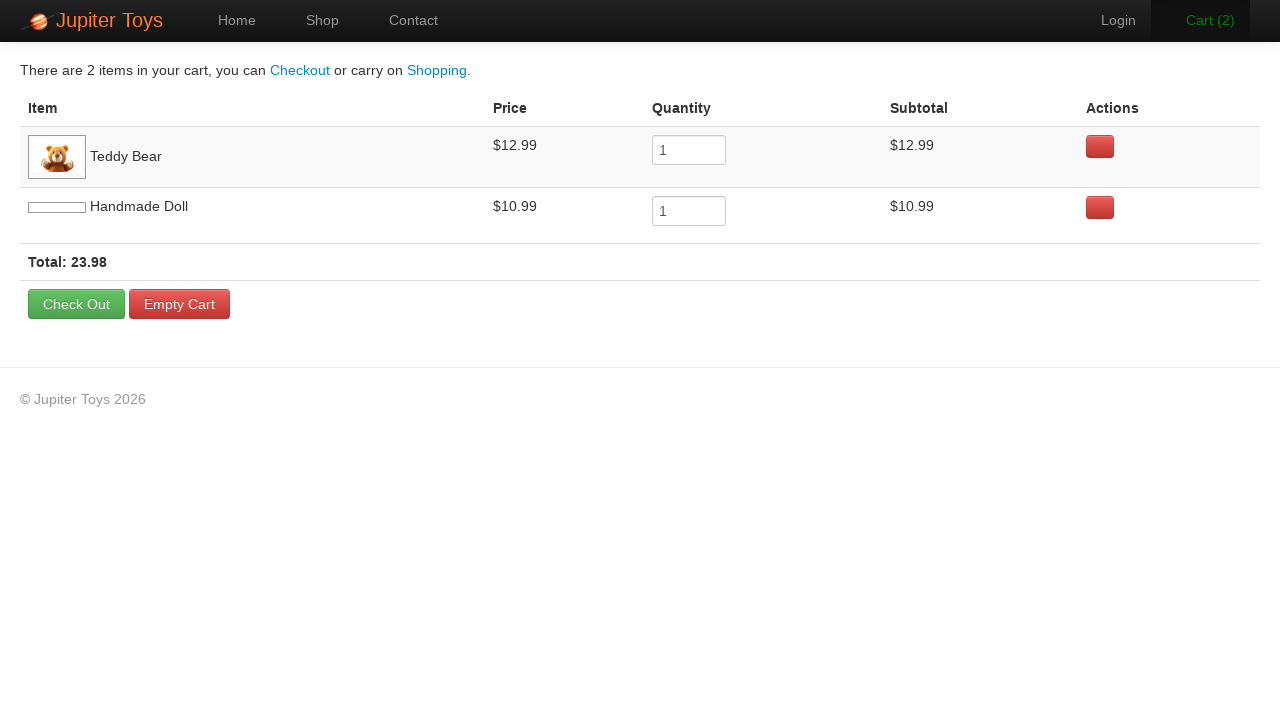

Cart page loaded with quantity input field
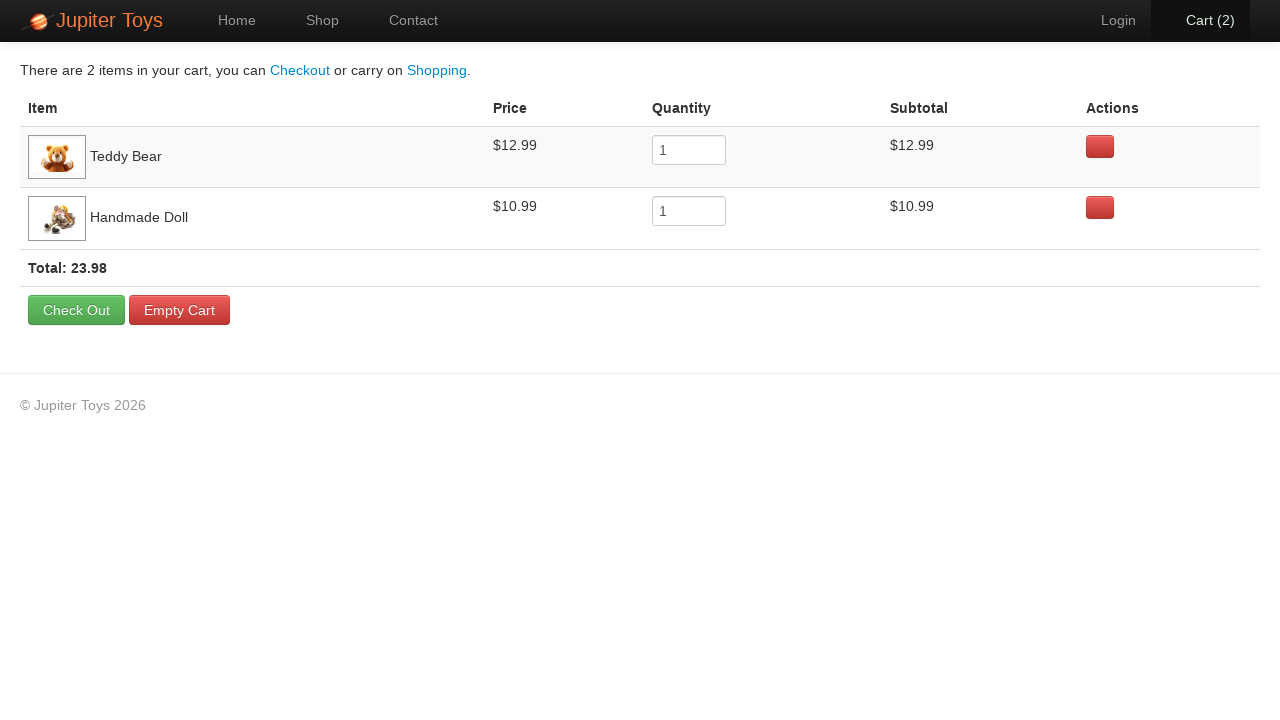

Updated item quantity to 2 in cart on input[name='quantity']
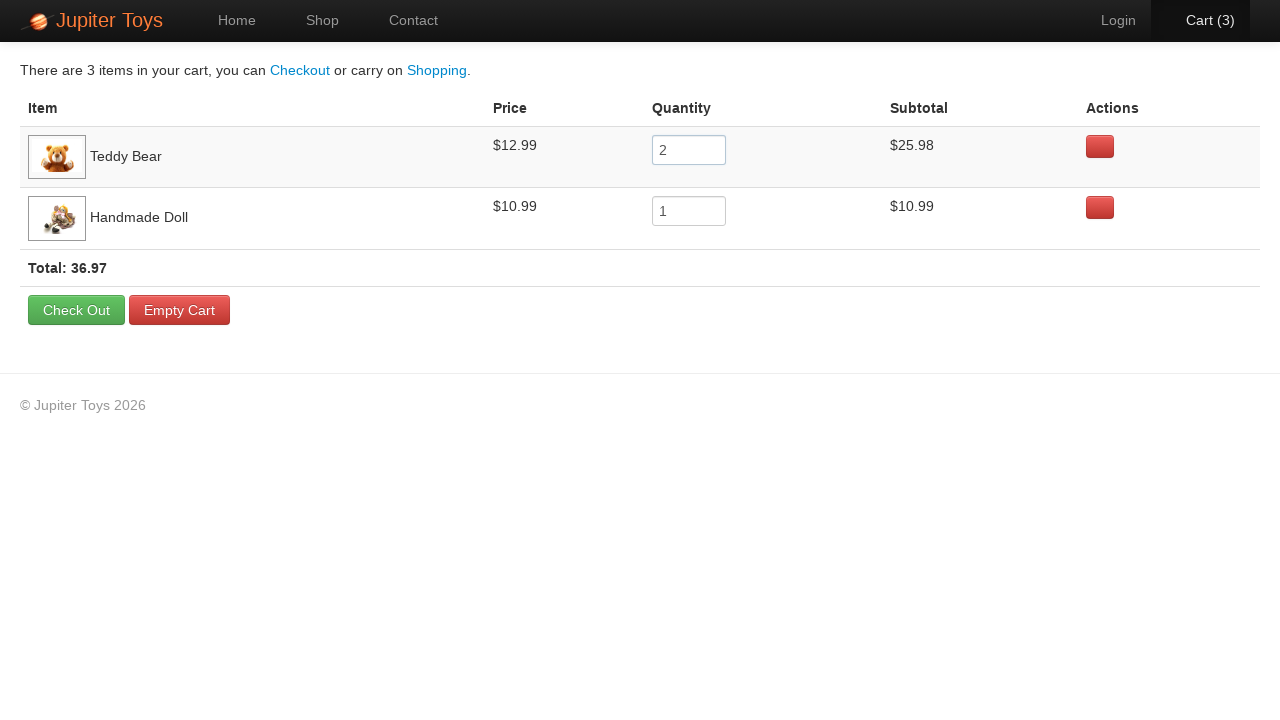

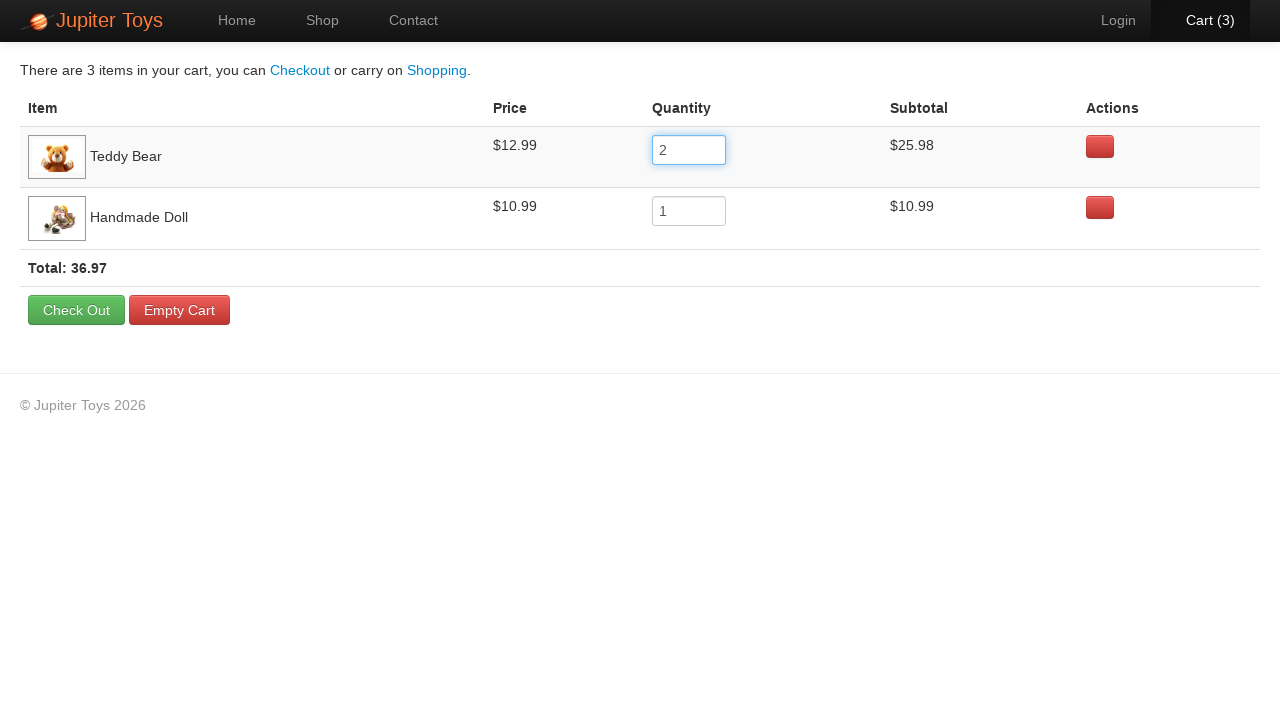